Tests navigation by clicking the "About Us" link and verifying the page changes

Starting URL: https://training-support.net/

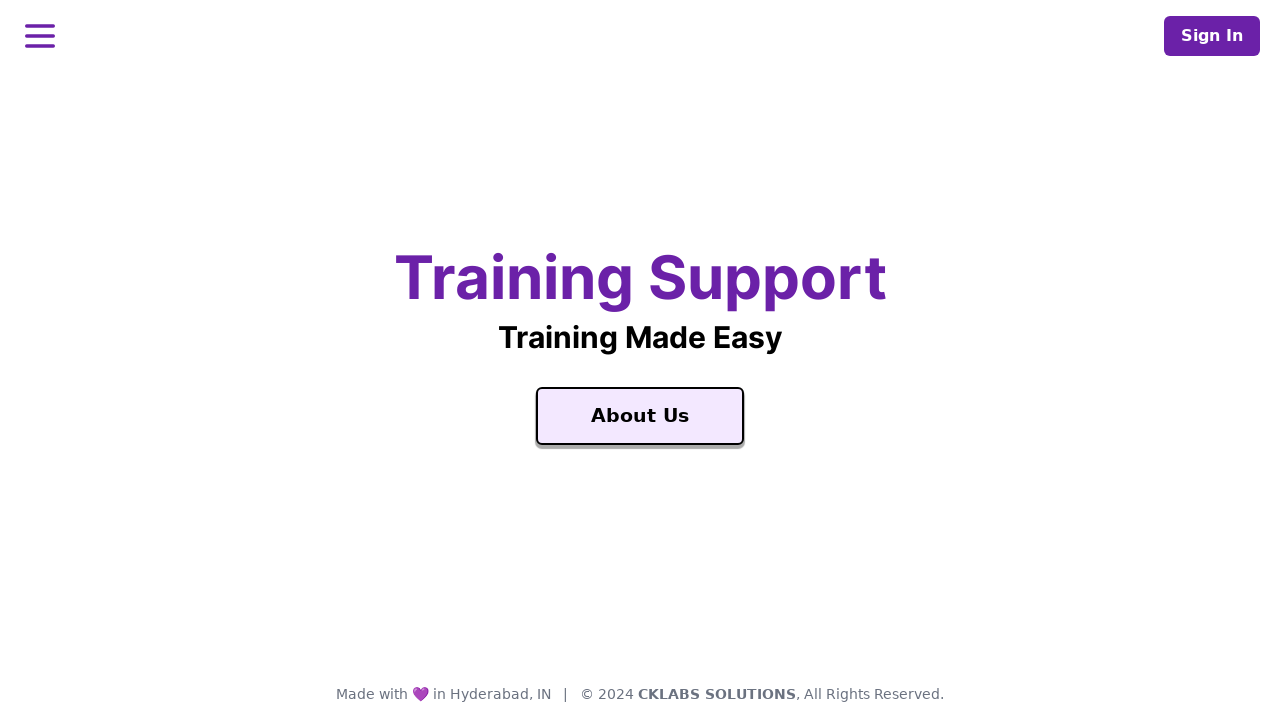

Clicked the 'About Us' link at (640, 416) on a:text('About Us')
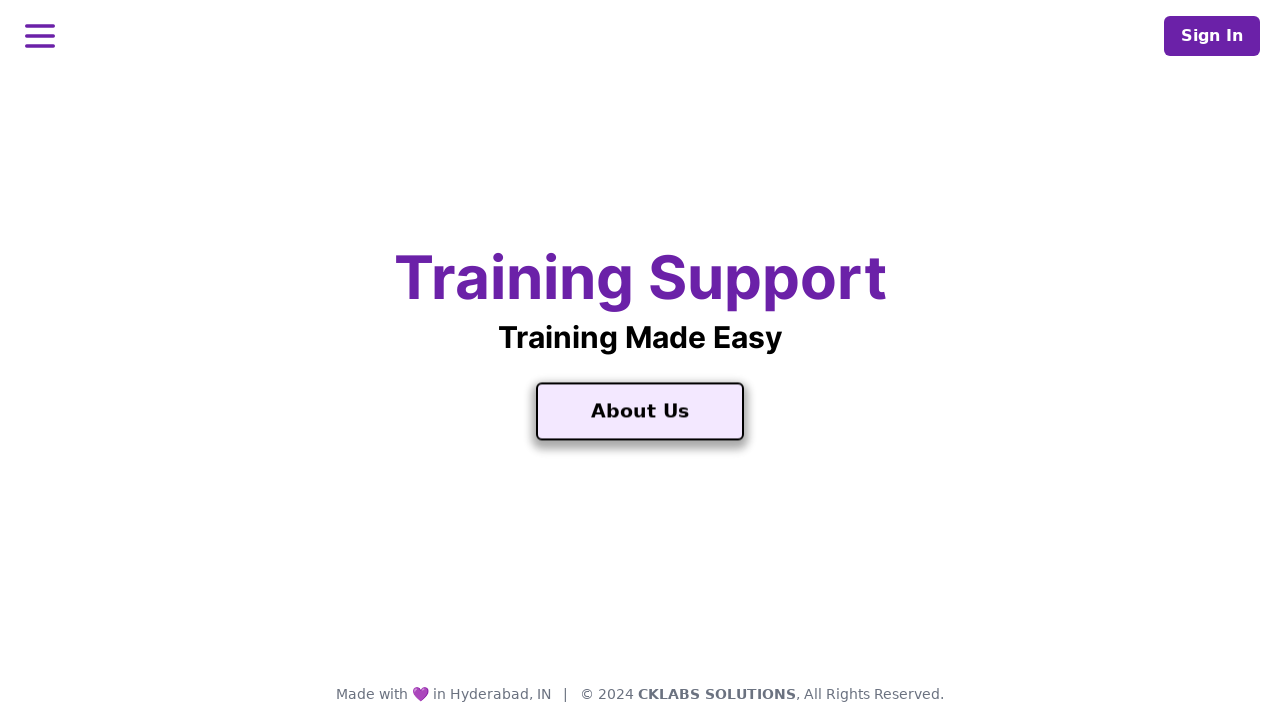

Waited for page to fully load after navigation
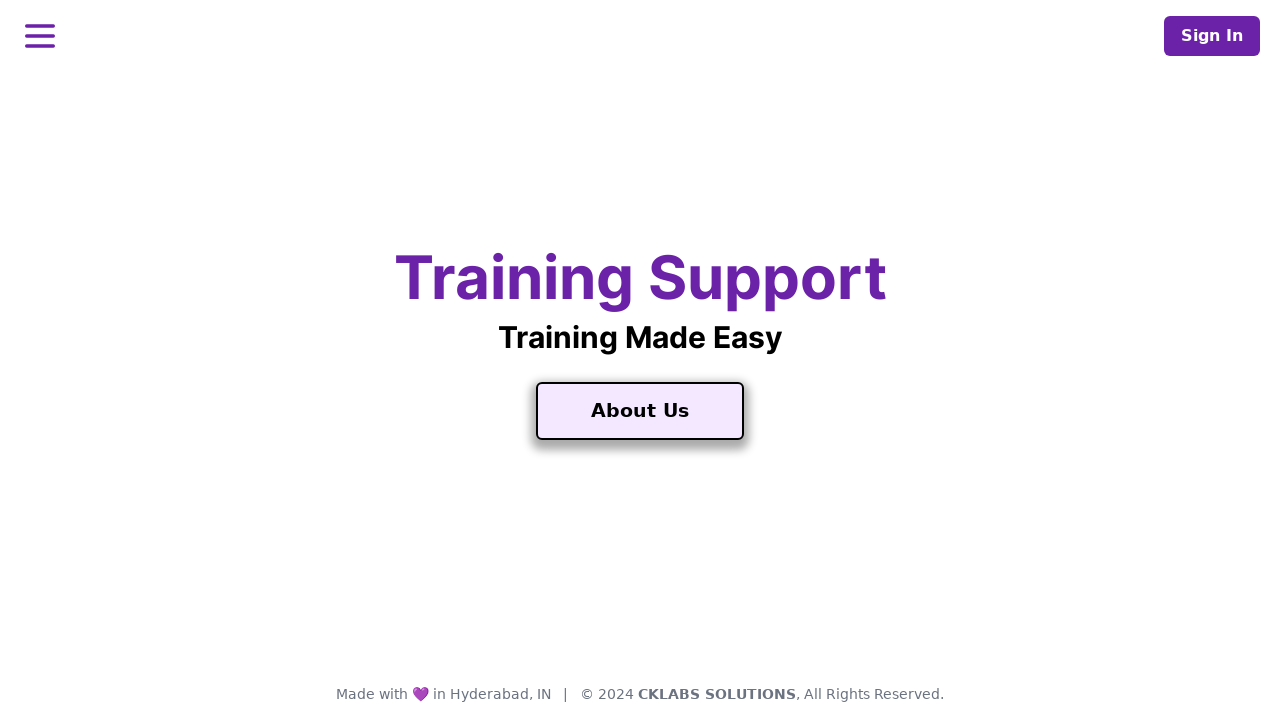

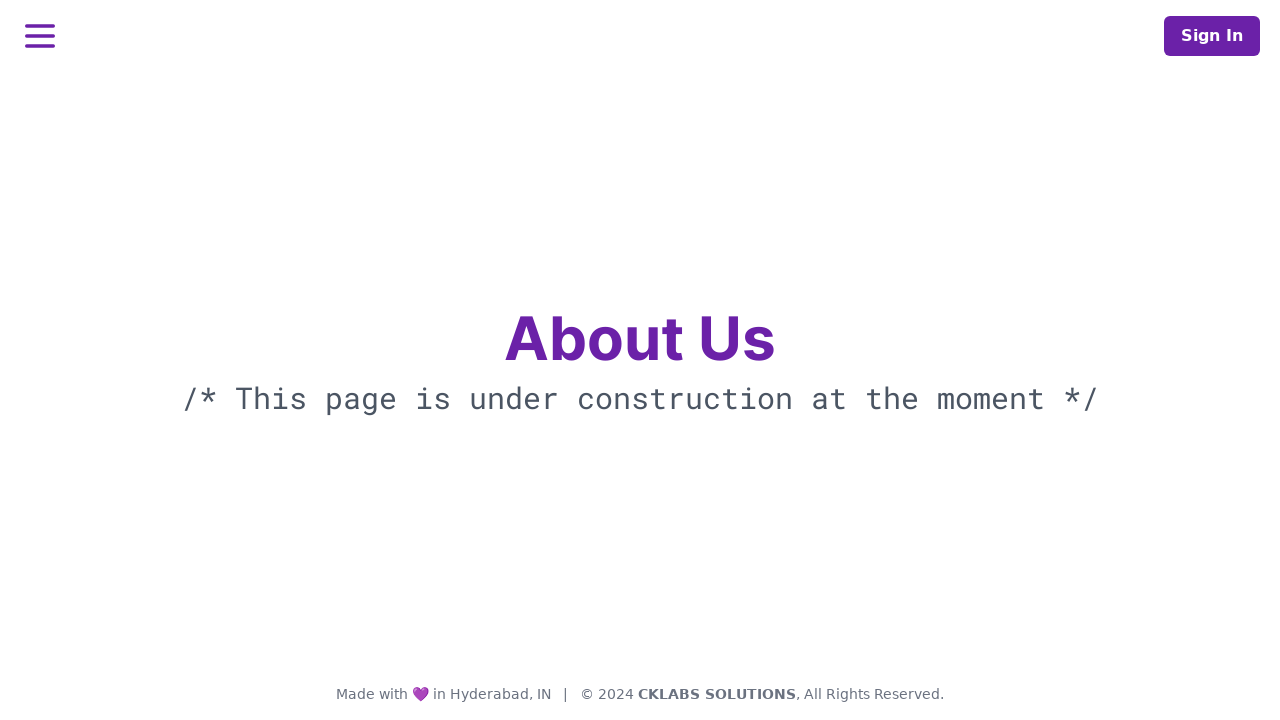